Navigates to the MunchMap website and performs scroll interactions to verify the page loads and is scrollable.

Starting URL: https://munchmap.pages.dev/

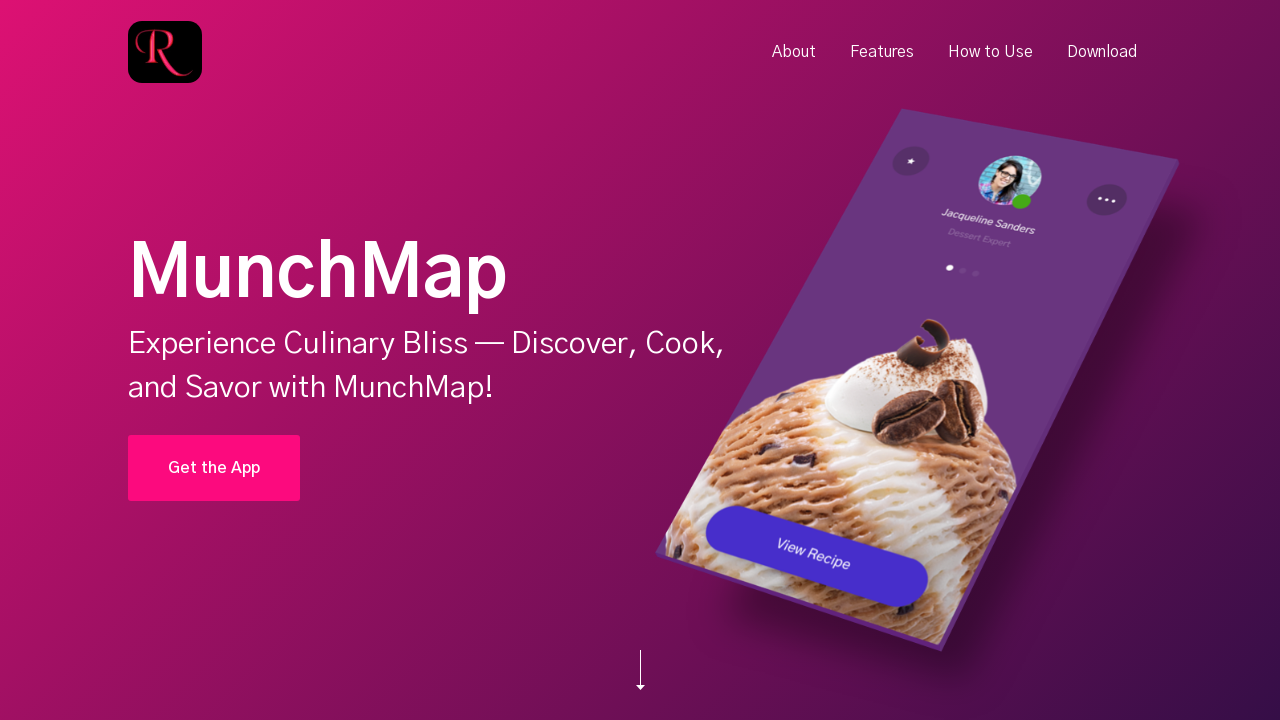

Page DOM content loaded
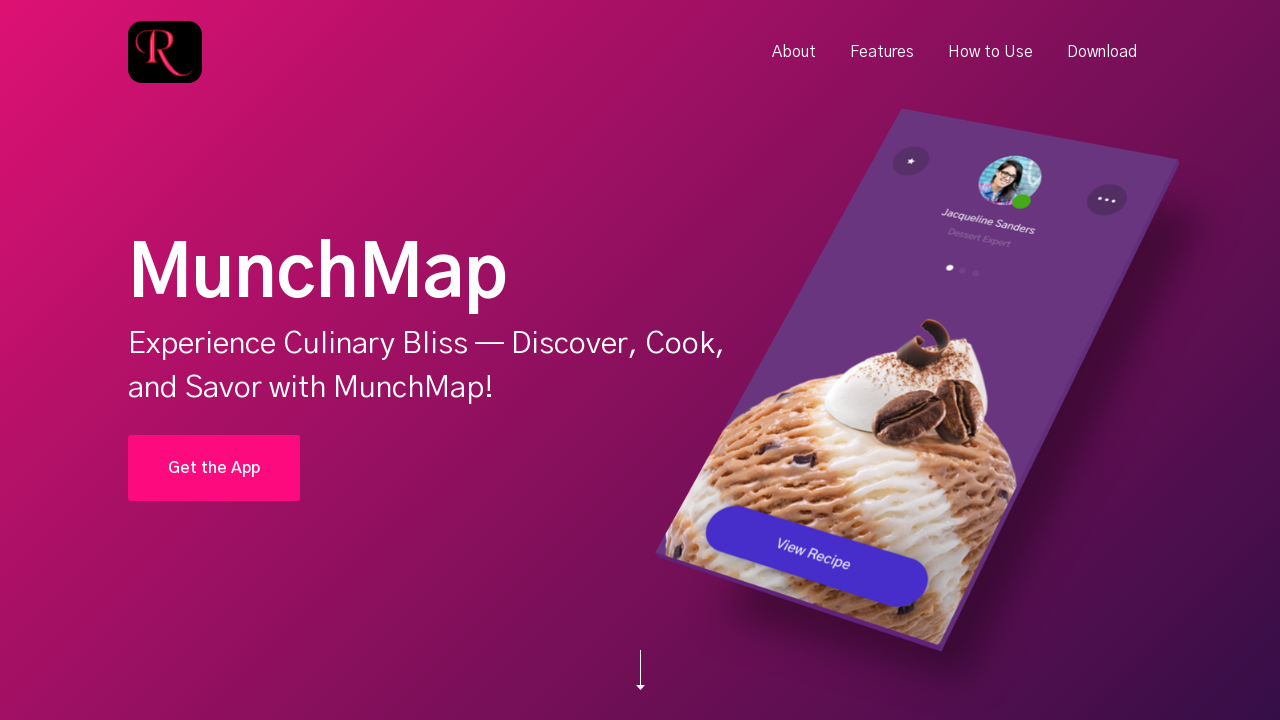

Scrolled down by one viewport height
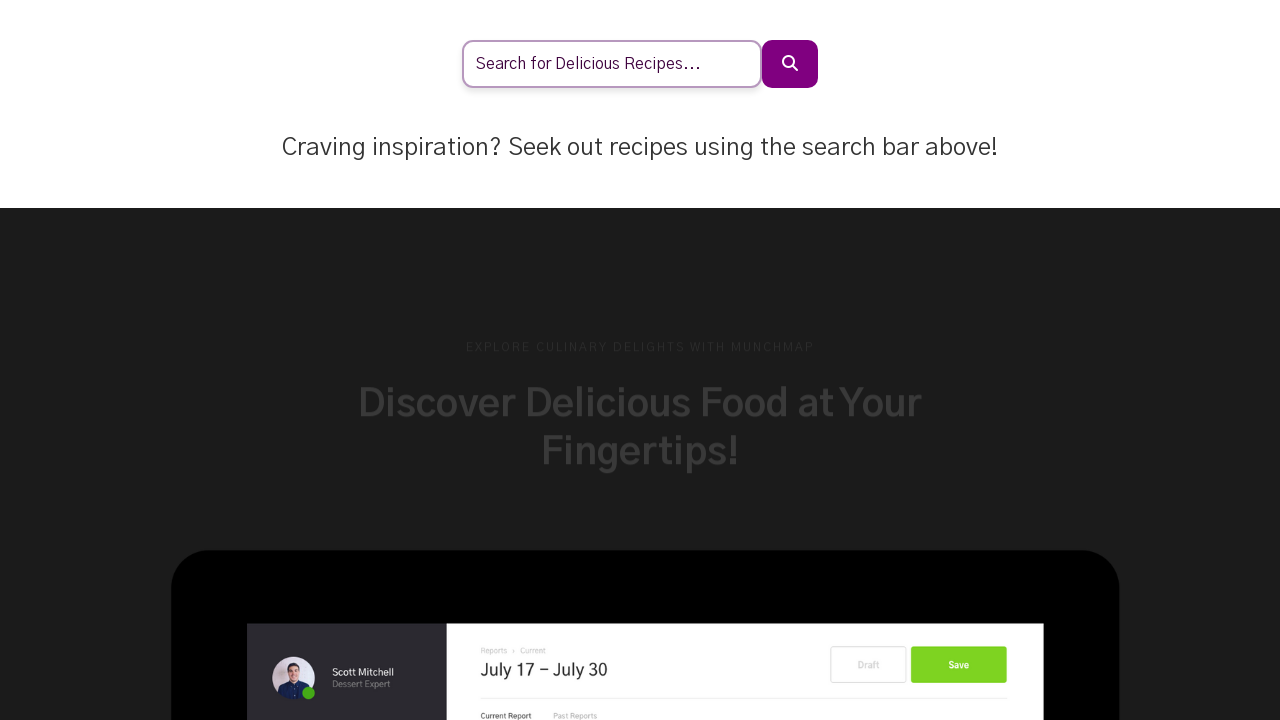

Waited 1000ms before next scroll
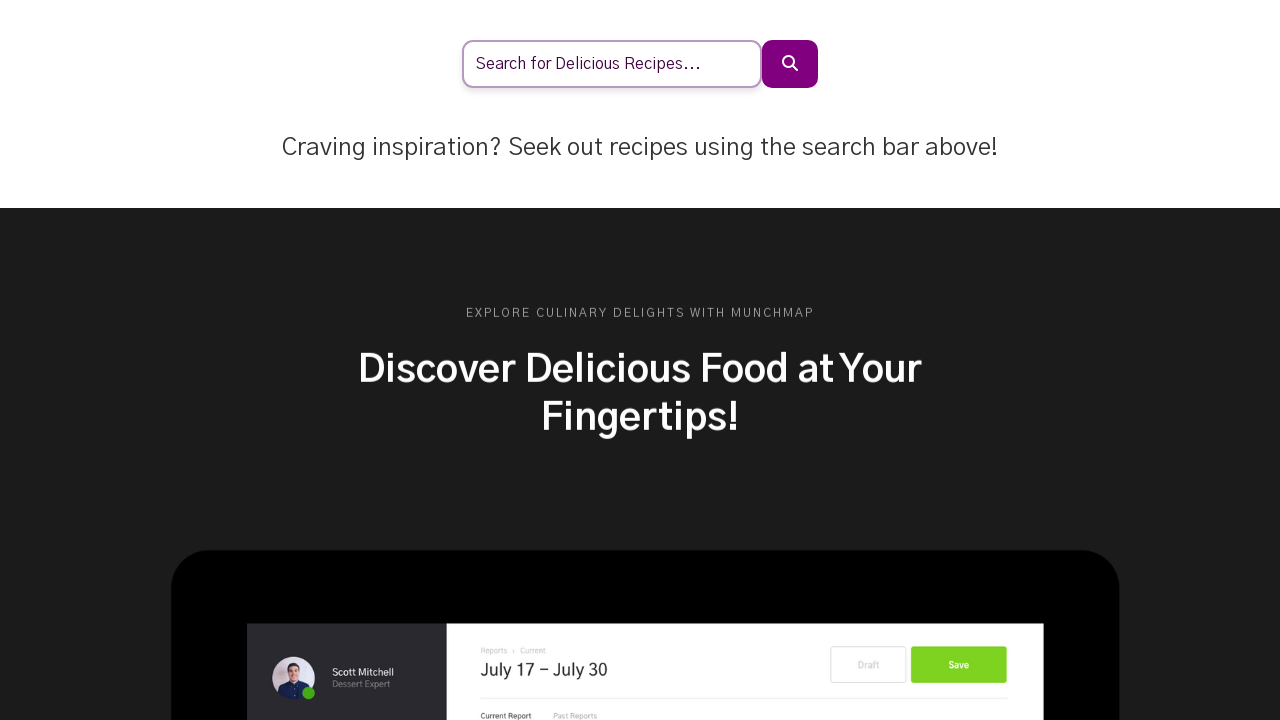

Scrolled down by another viewport height
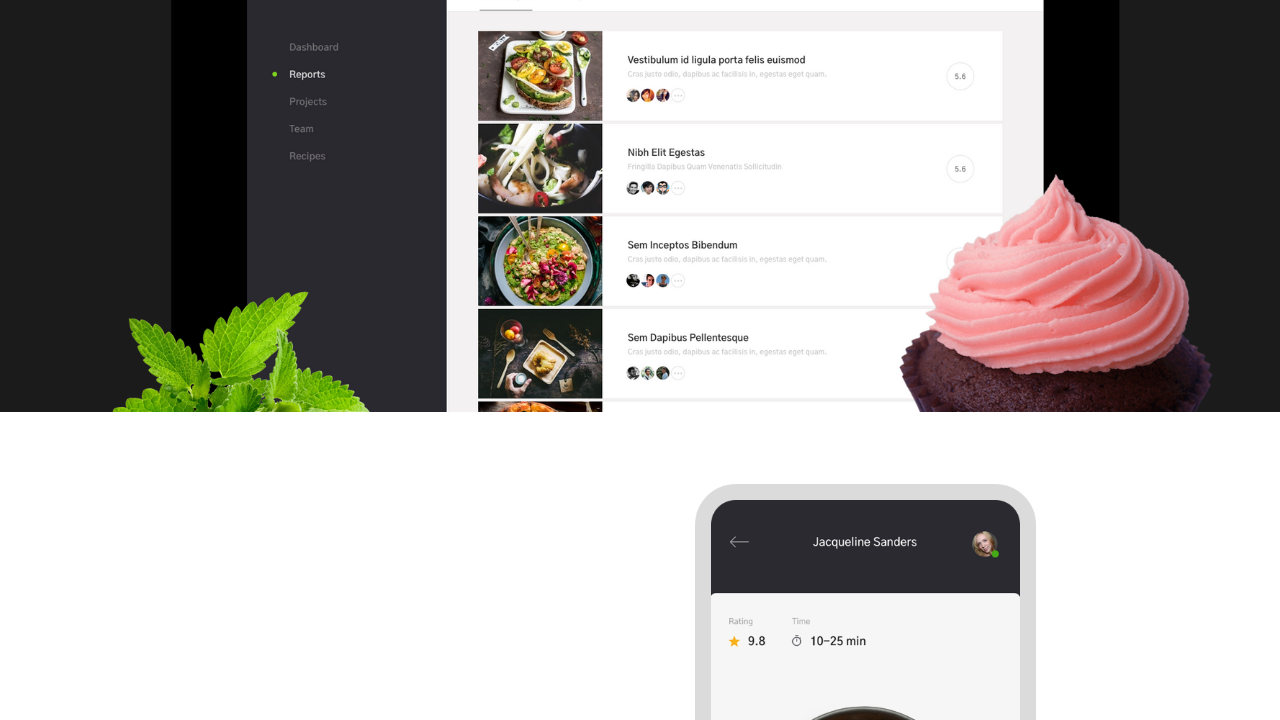

Waited 1000ms before third scroll
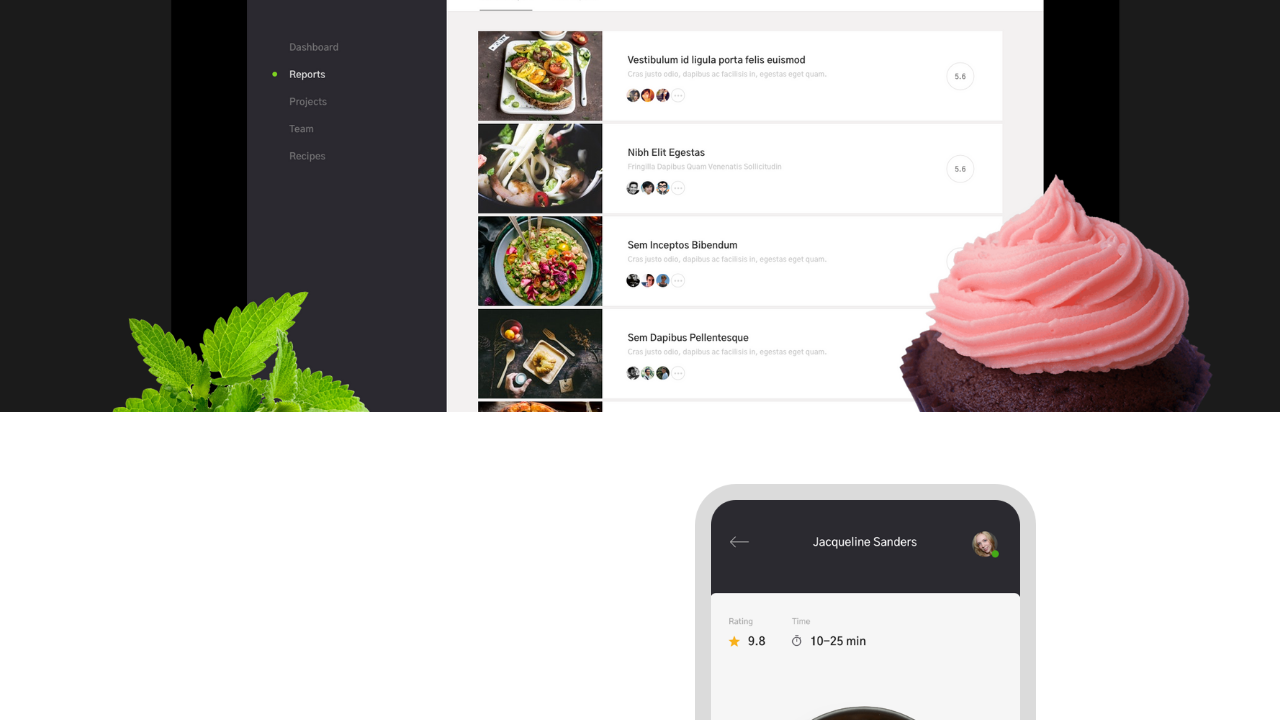

Scrolled down by third viewport height
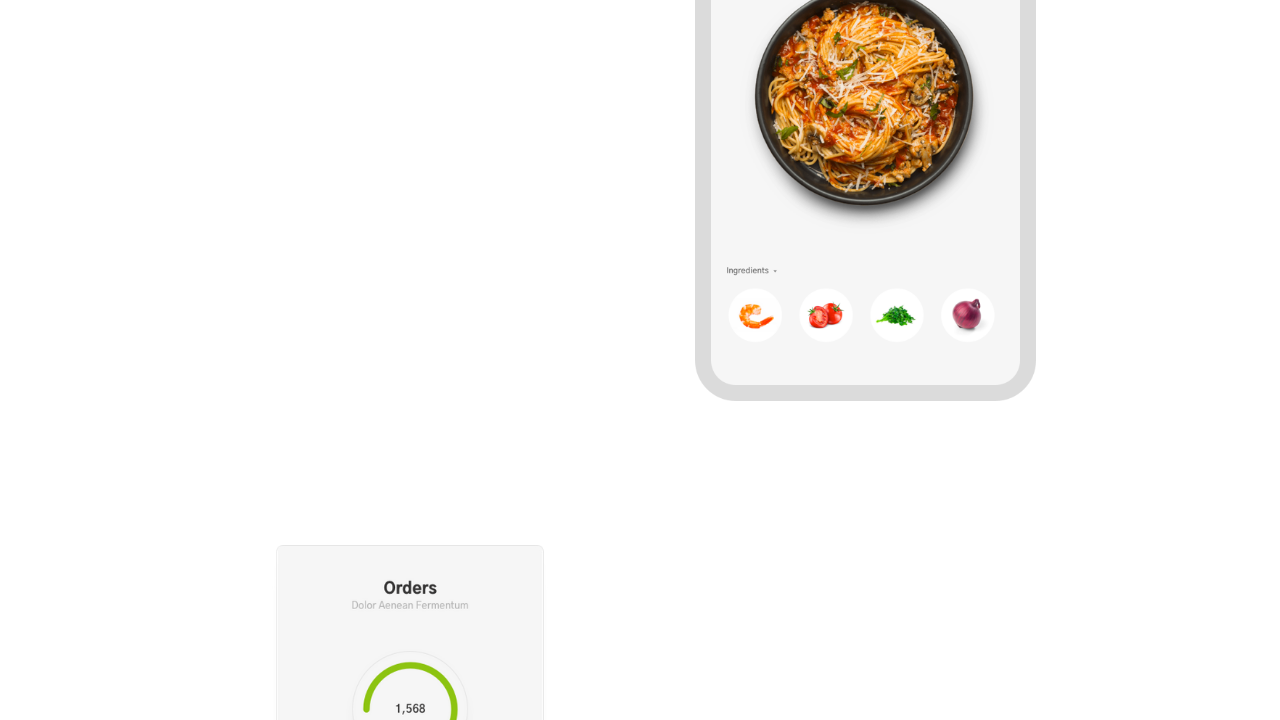

Page reached network idle state, confirming responsiveness
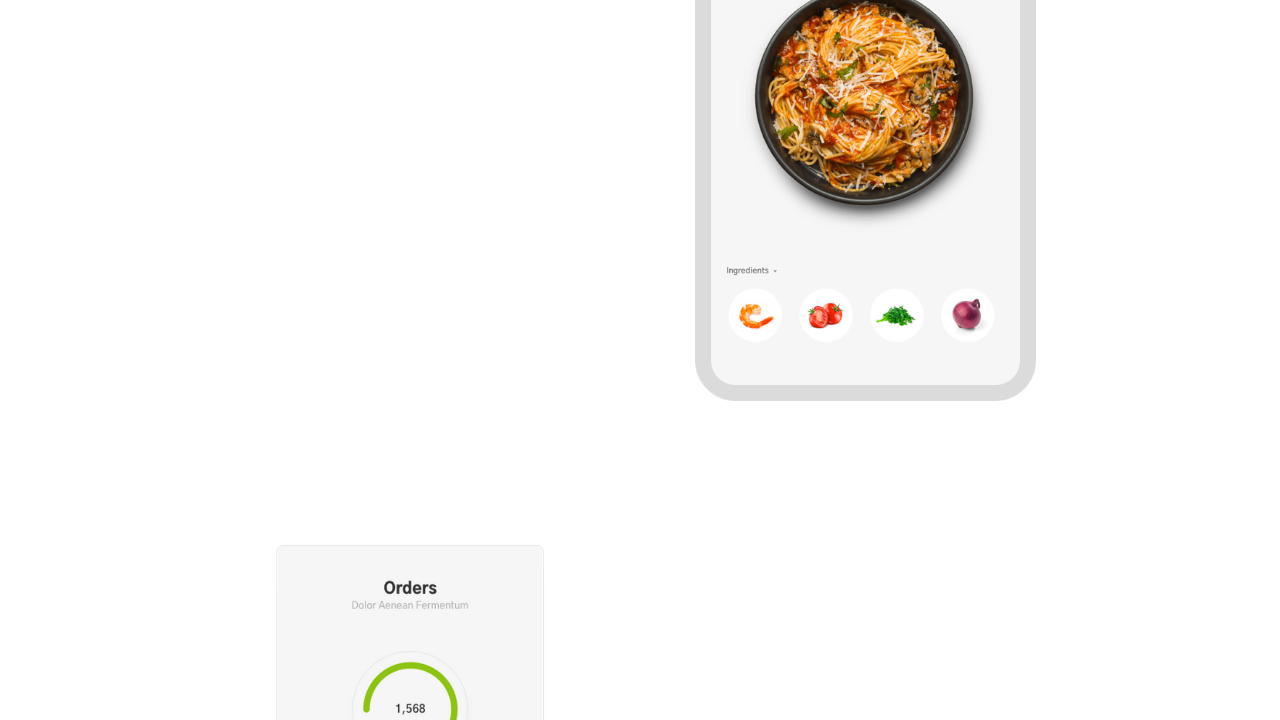

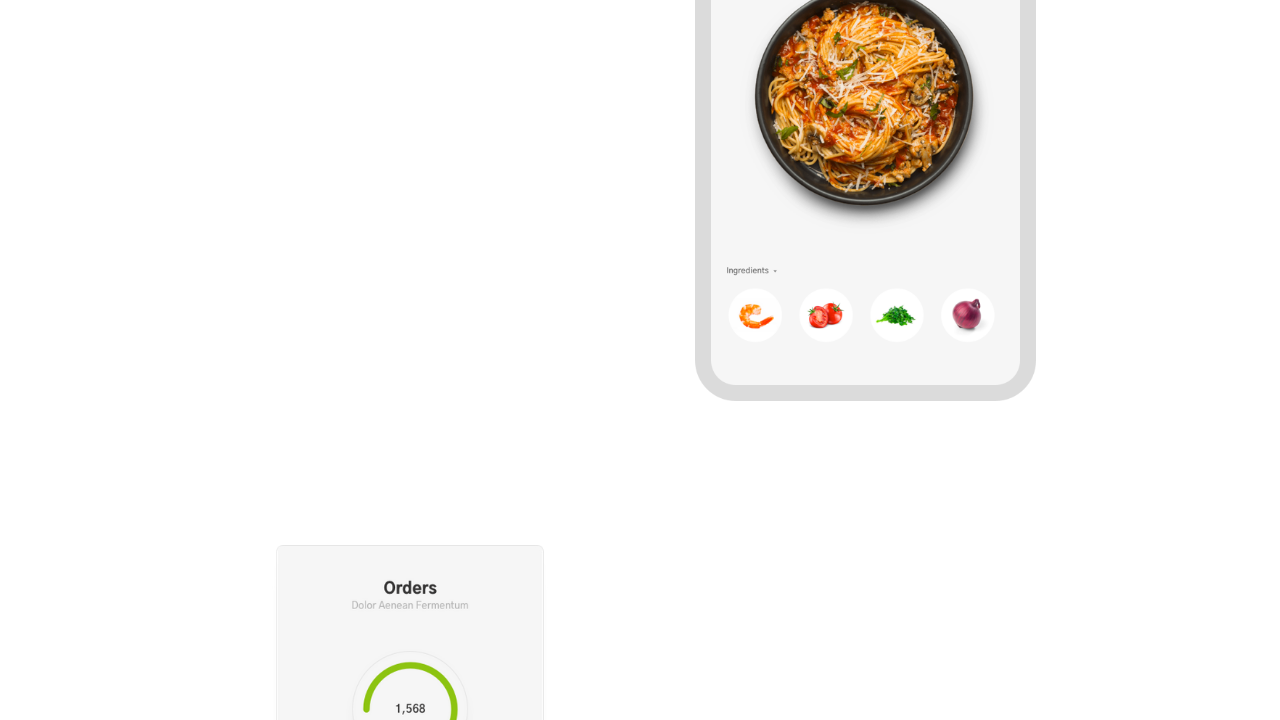